Navigates to the sahibinden.com classifieds website homepage and verifies it loads successfully.

Starting URL: https://www.sahibinden.com/

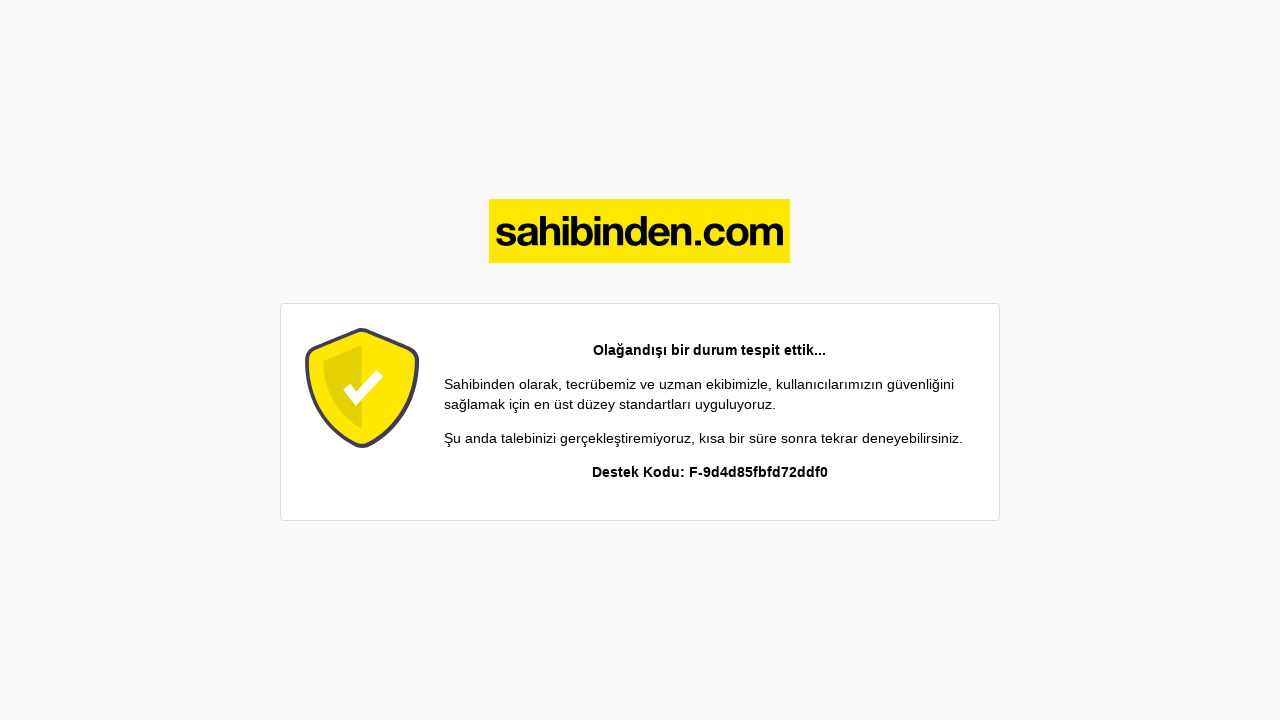

Navigated to sahibinden.com classifieds website homepage
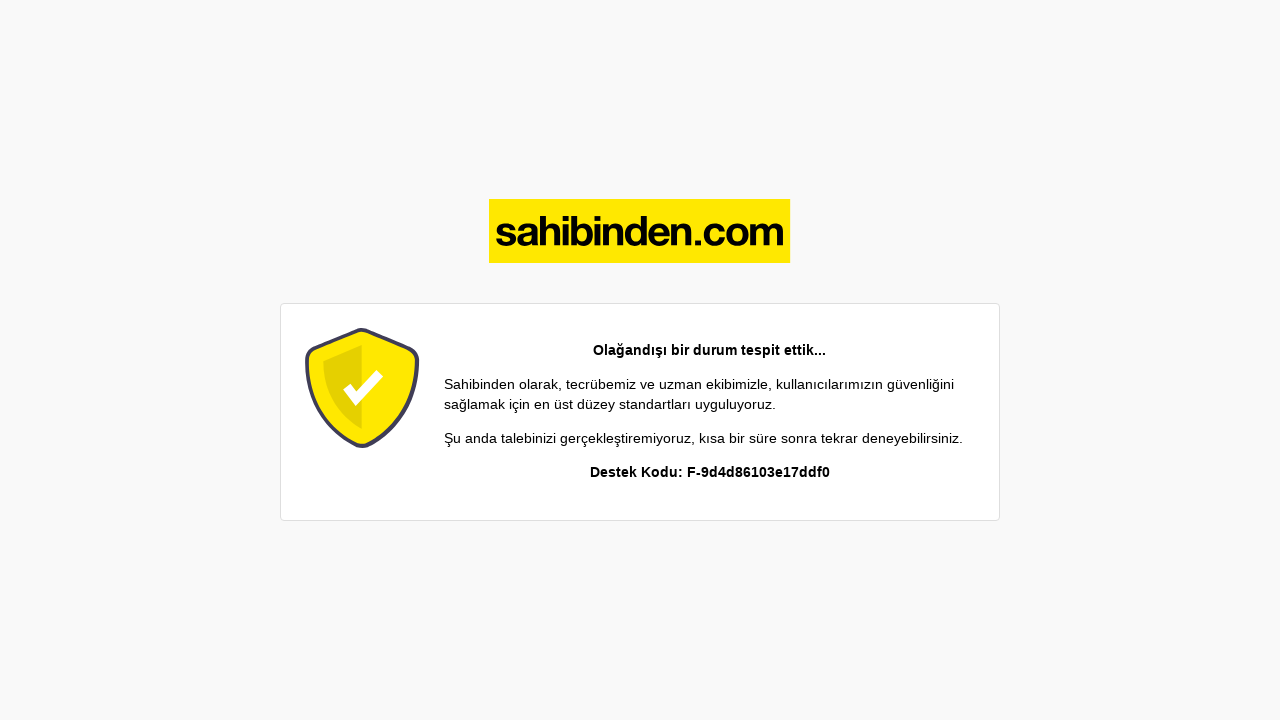

Page DOM content loaded successfully
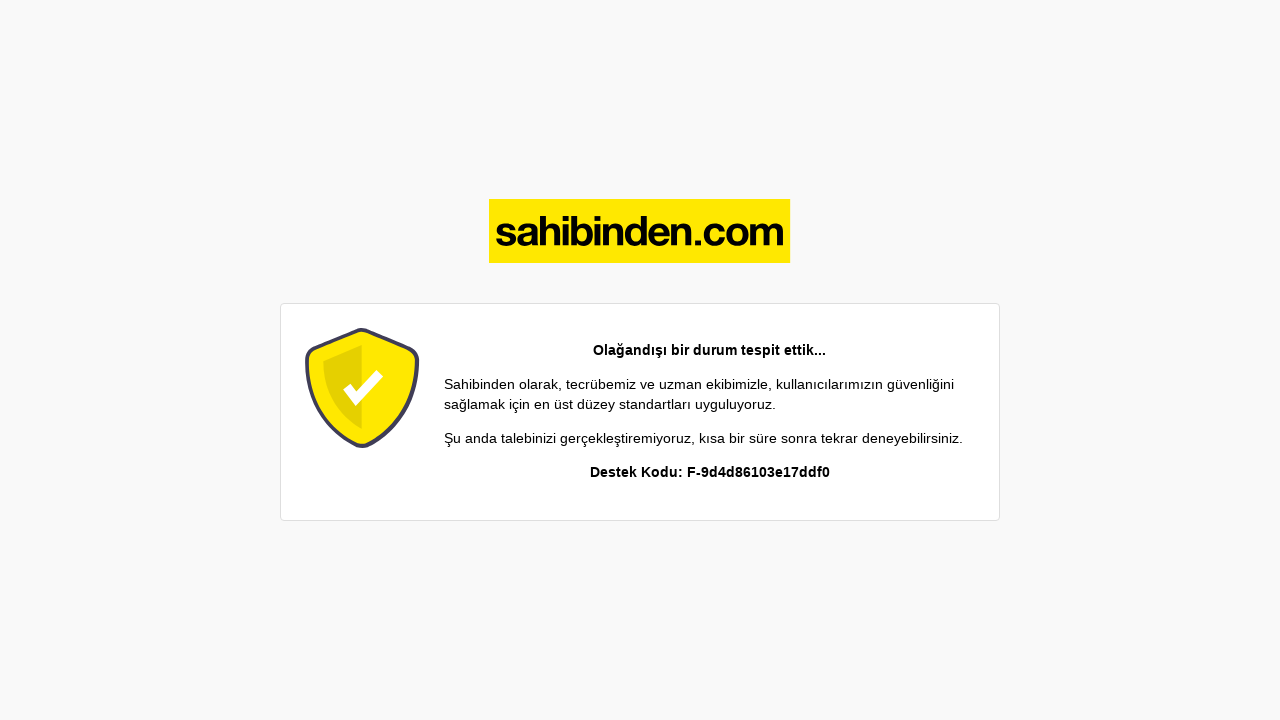

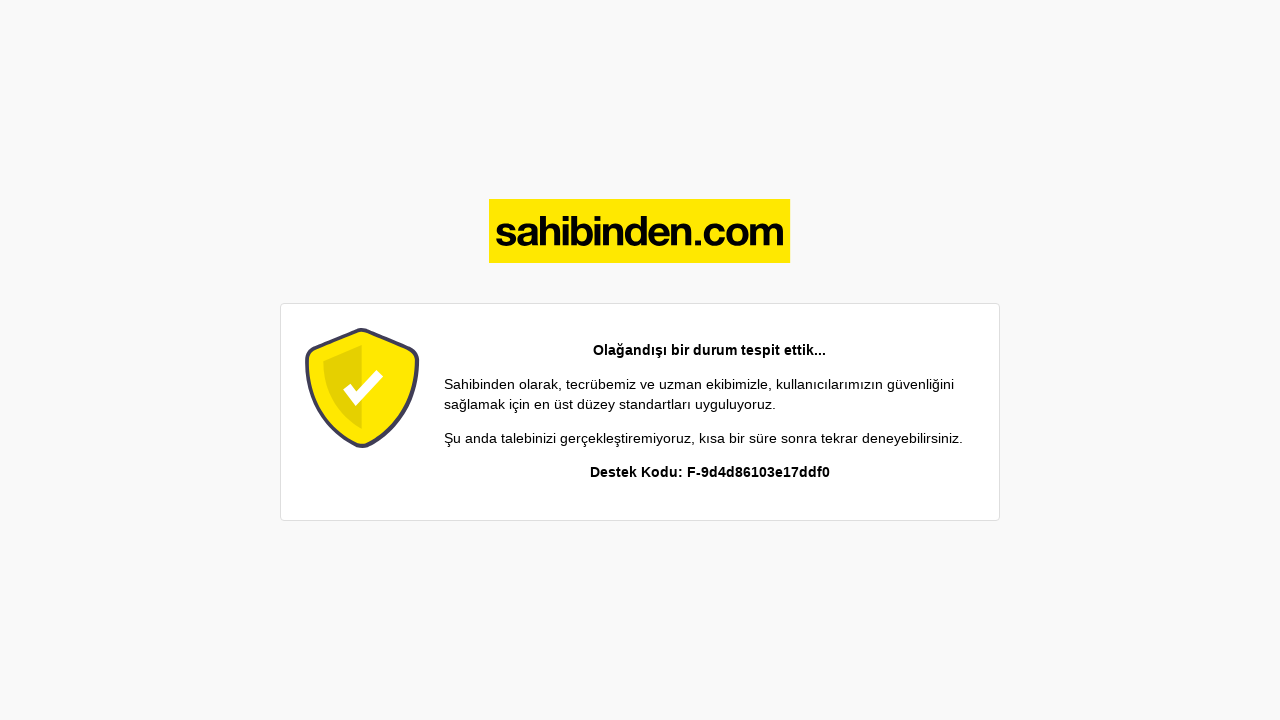